Opens multiple tabs to navigate to different pages of the Belur Math website, demonstrating tab management functionality

Starting URL: https://belurmath.org/

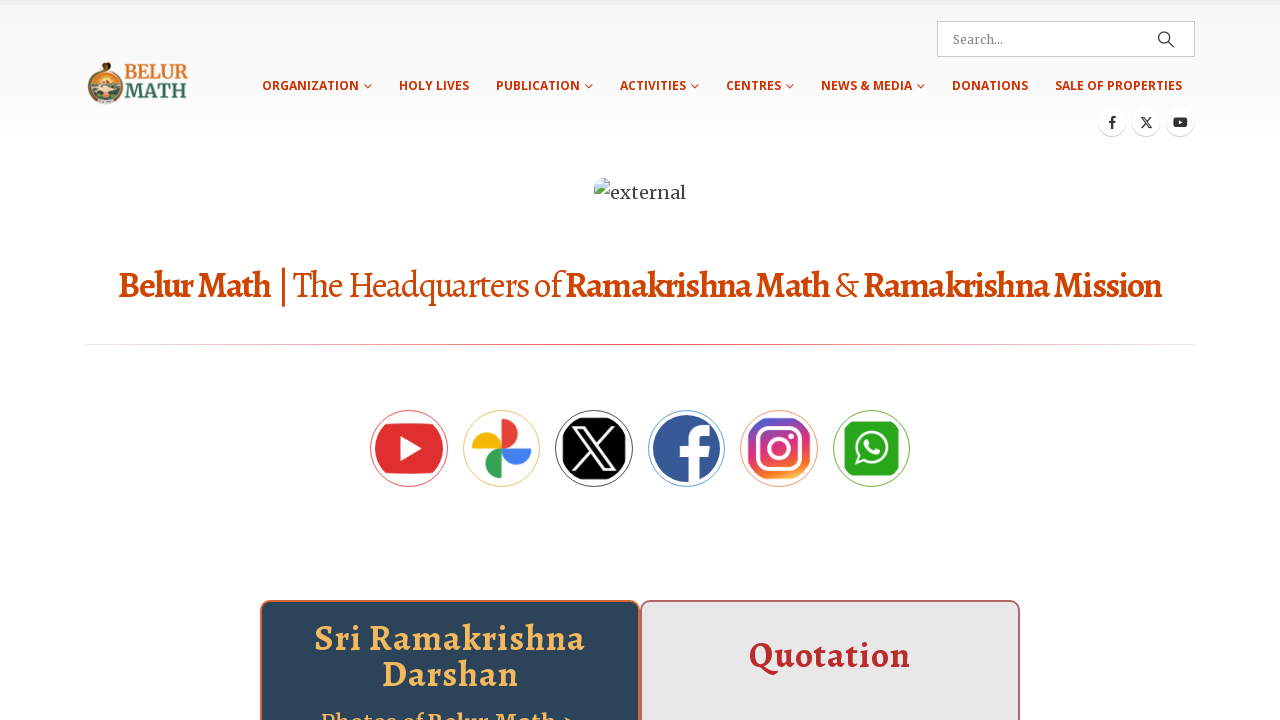

Opened new tab for notice page
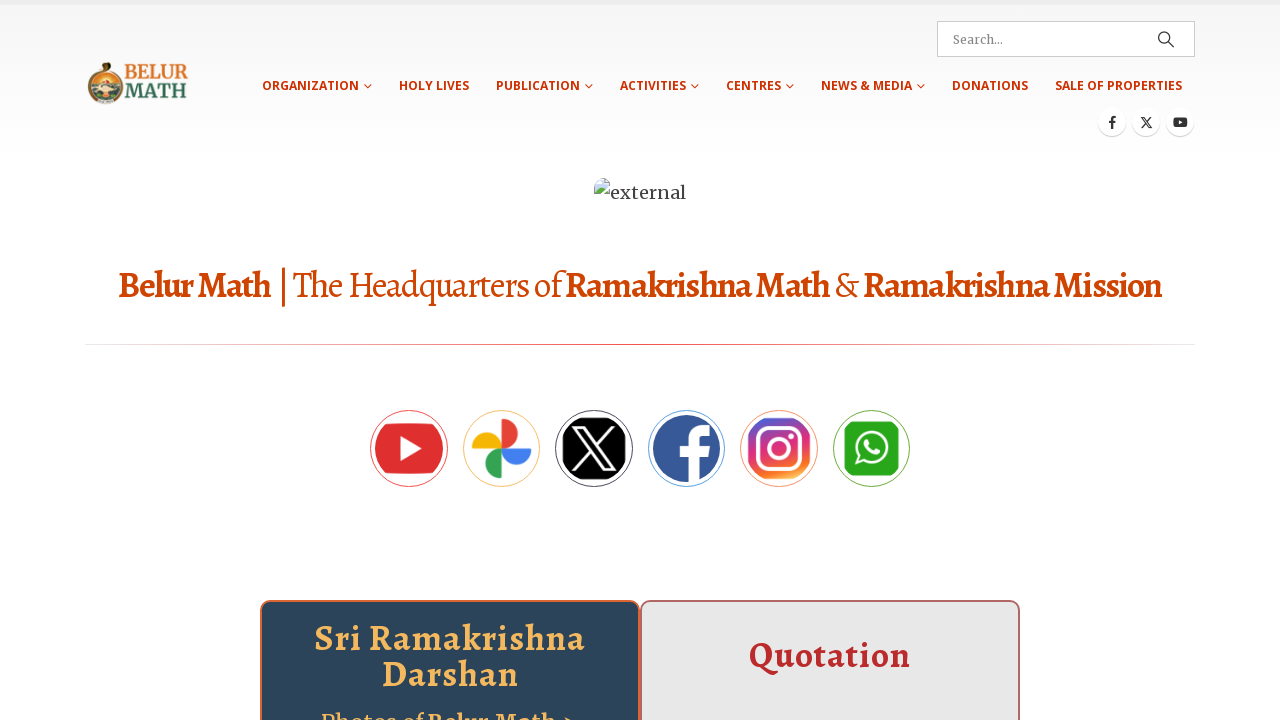

Navigated to notice sale of immovable properties page
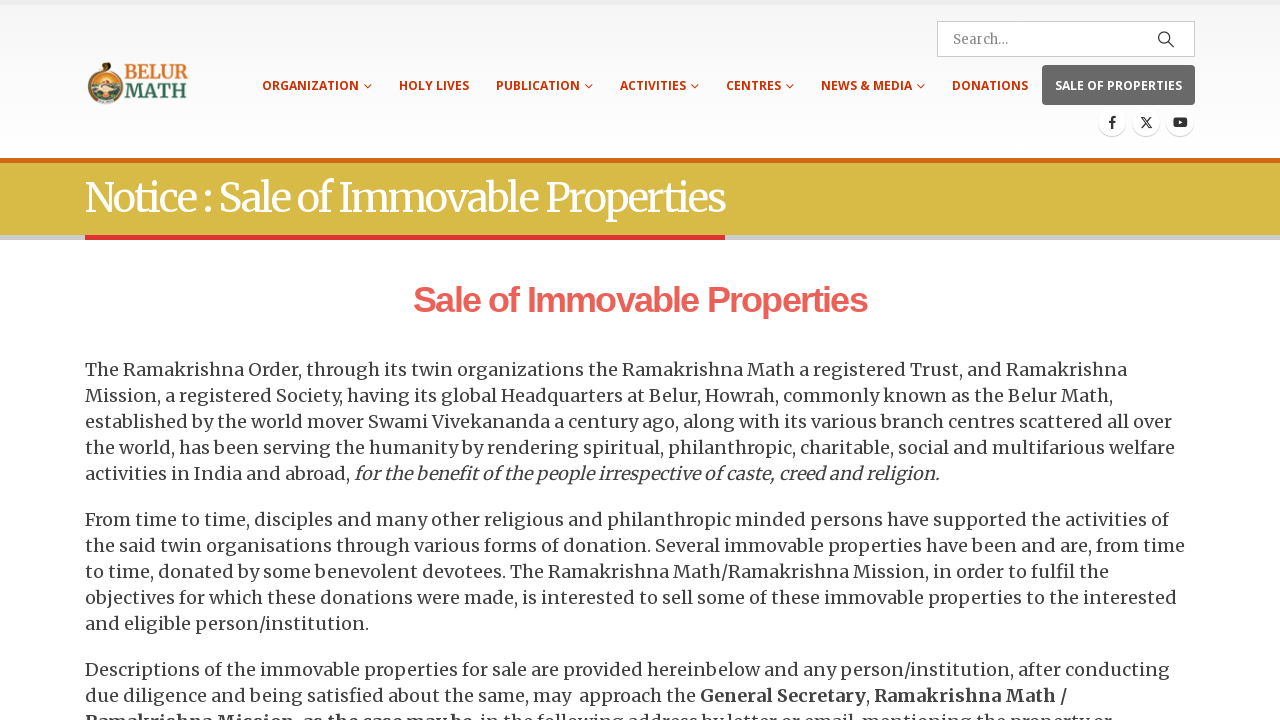

Opened new tab for donations page
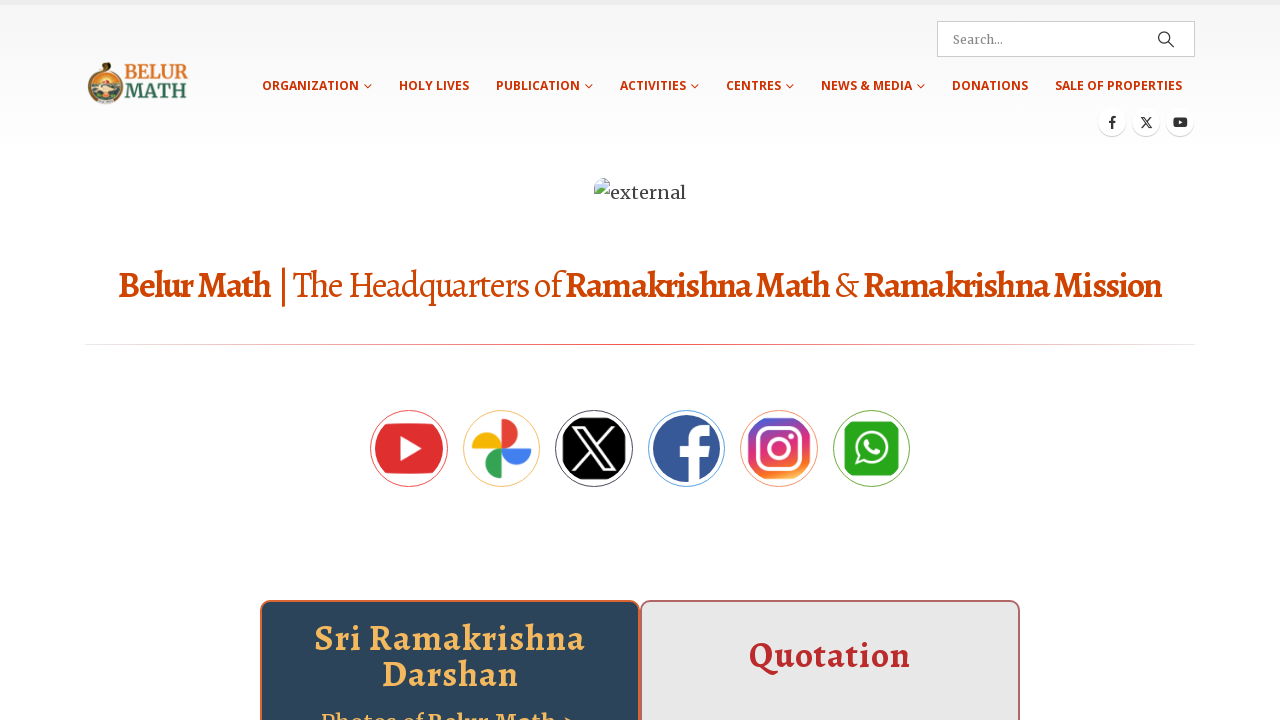

Navigated to donations page
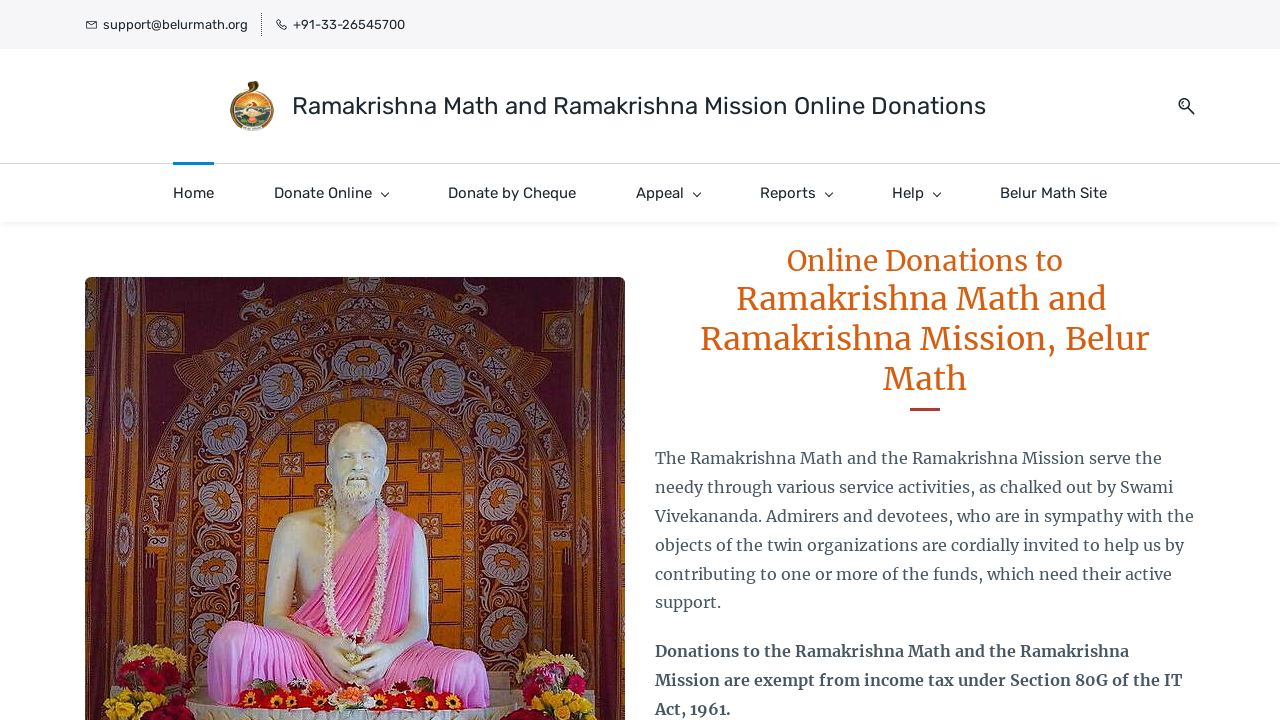

Closed donations page tab
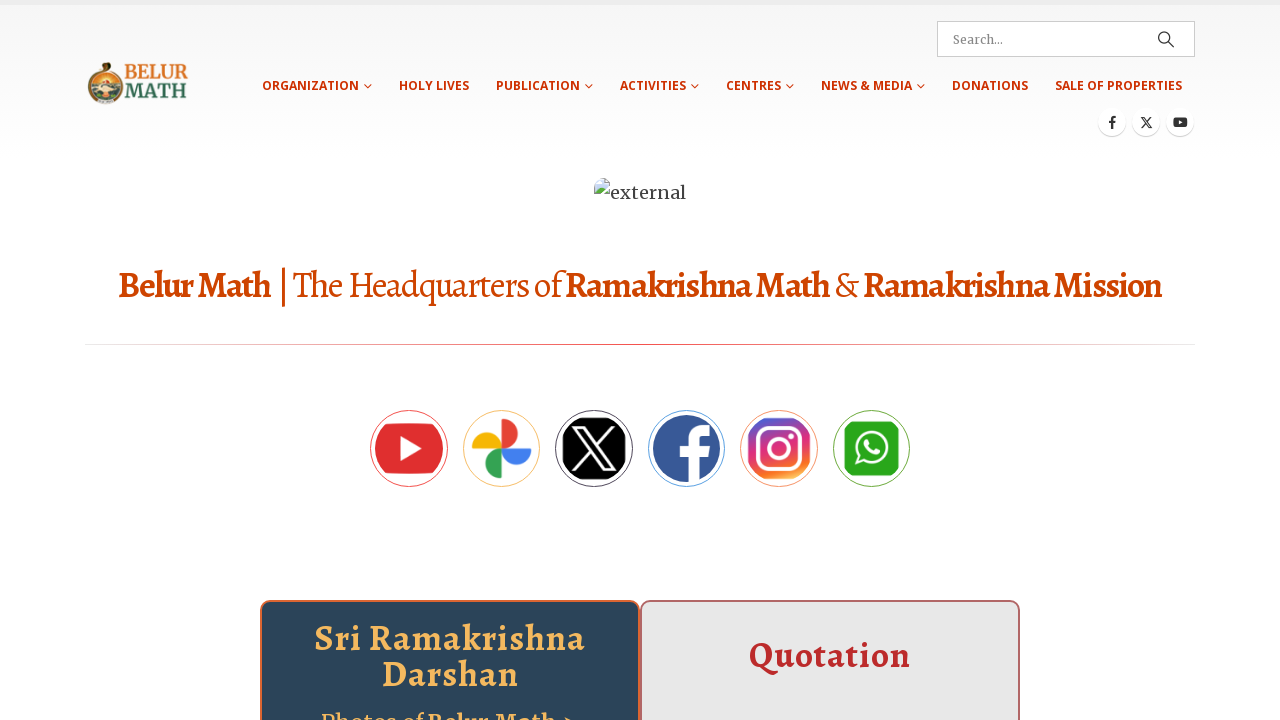

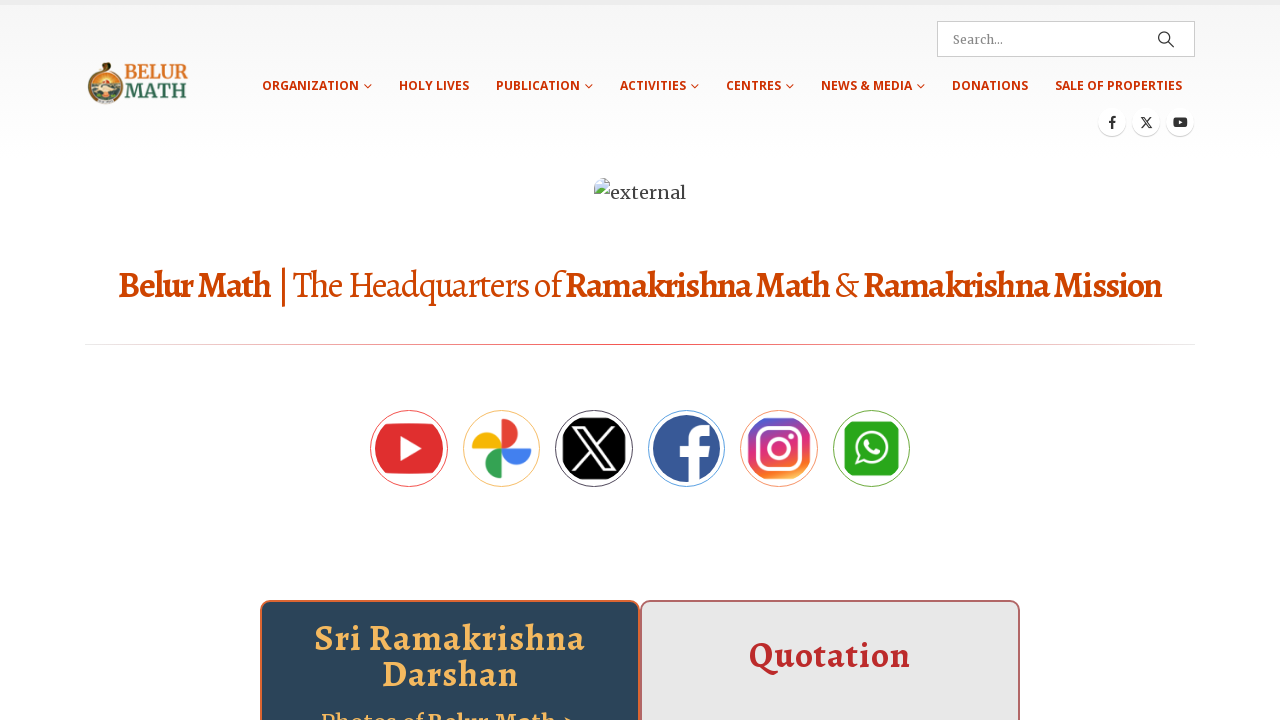